Tests the search functionality by searching for a programming language (Python) and verifying that search results contain the search term

Starting URL: https://99-bottles-of-beer.net/

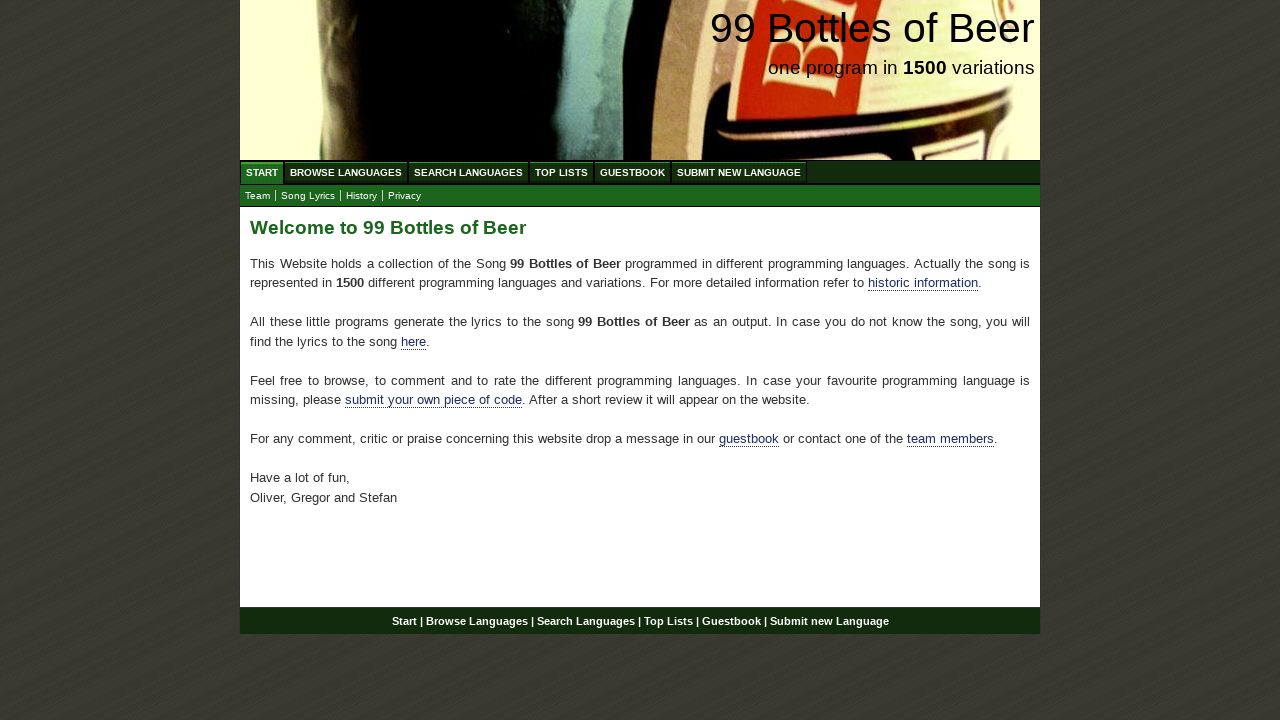

Clicked on Search Languages menu at (468, 172) on xpath=//ul[@id = 'menu']/li/a[@href = '/search.html']
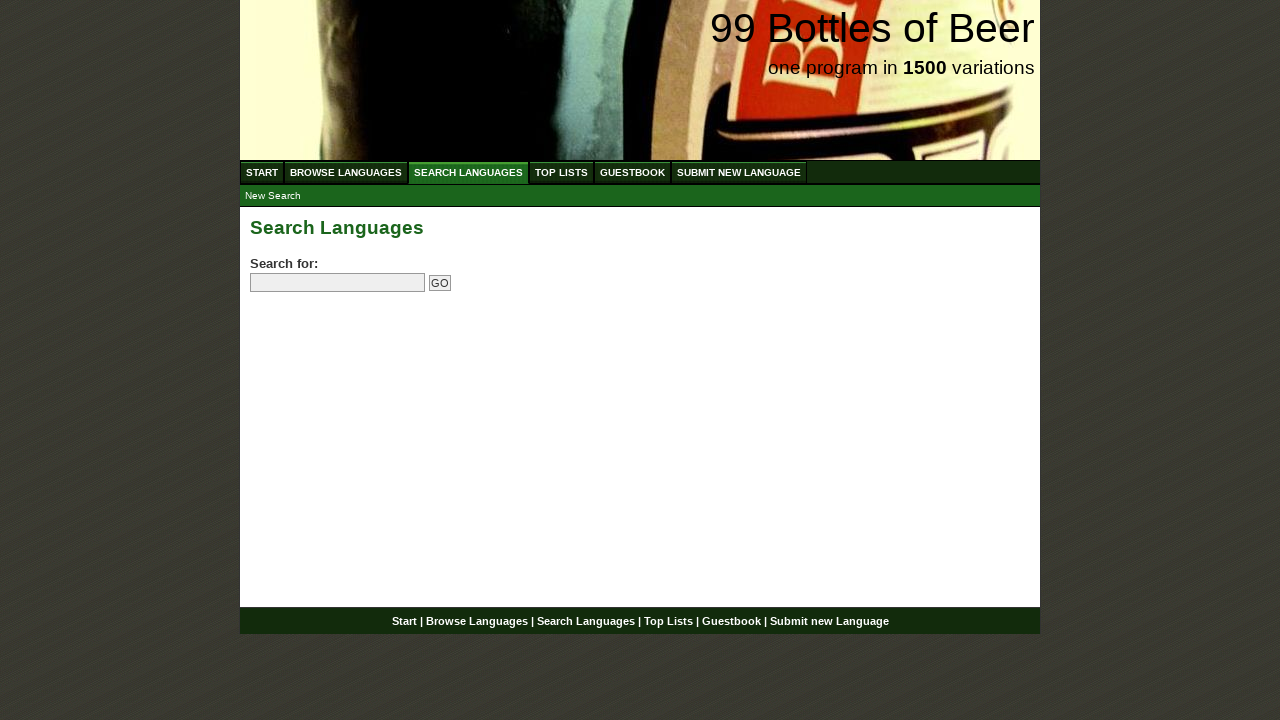

Clicked on search field at (338, 283) on input[name='search']
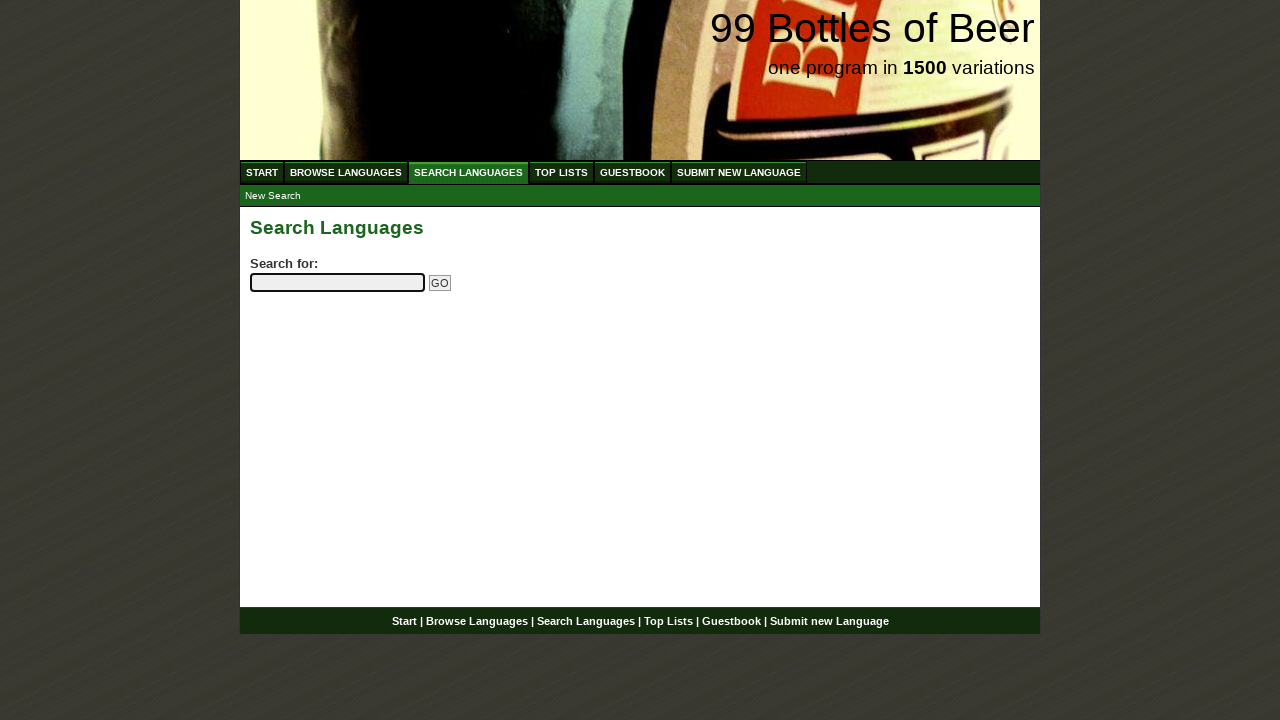

Entered 'python' in search field on input[name='search']
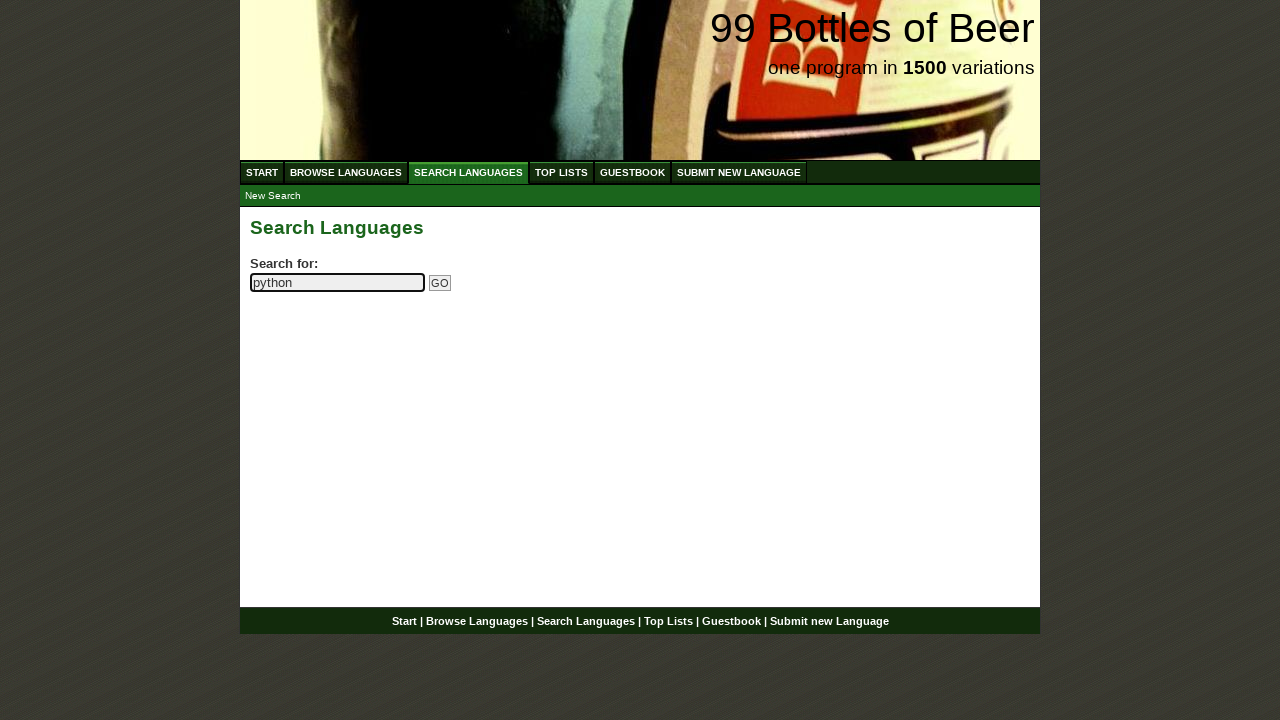

Clicked Go button to submit search at (440, 283) on input[name='submitsearch']
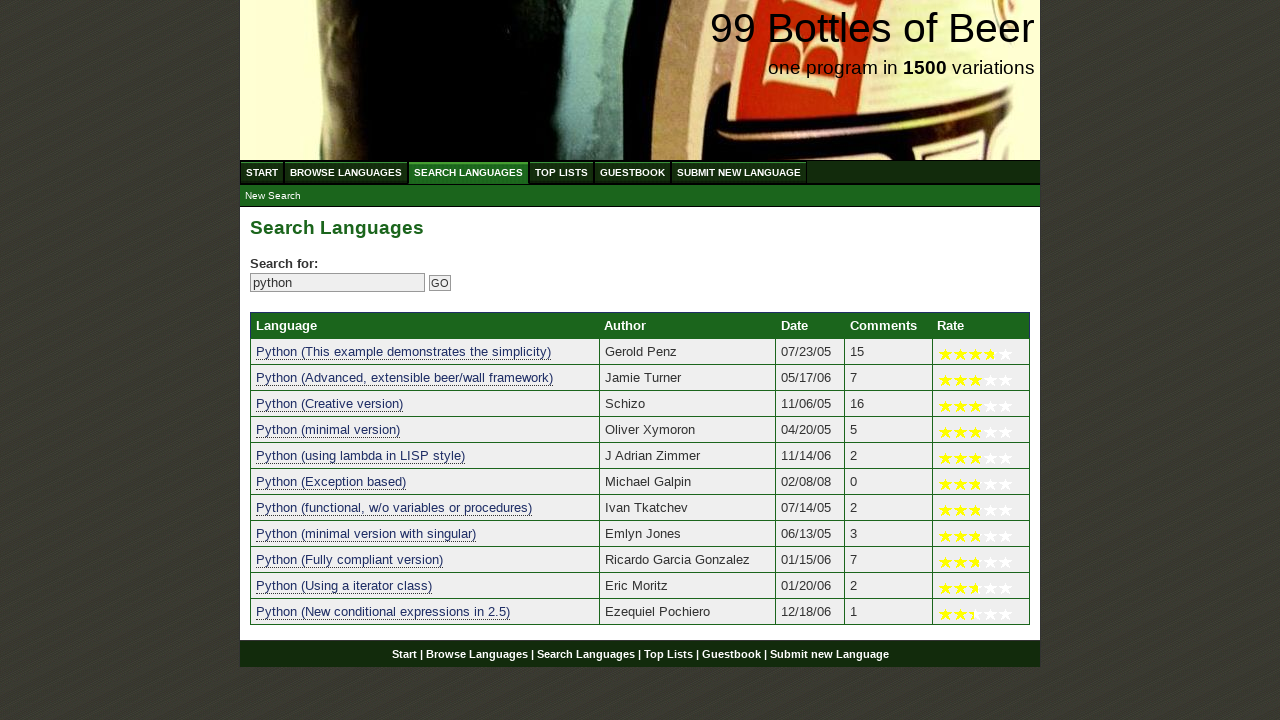

Search results table loaded successfully
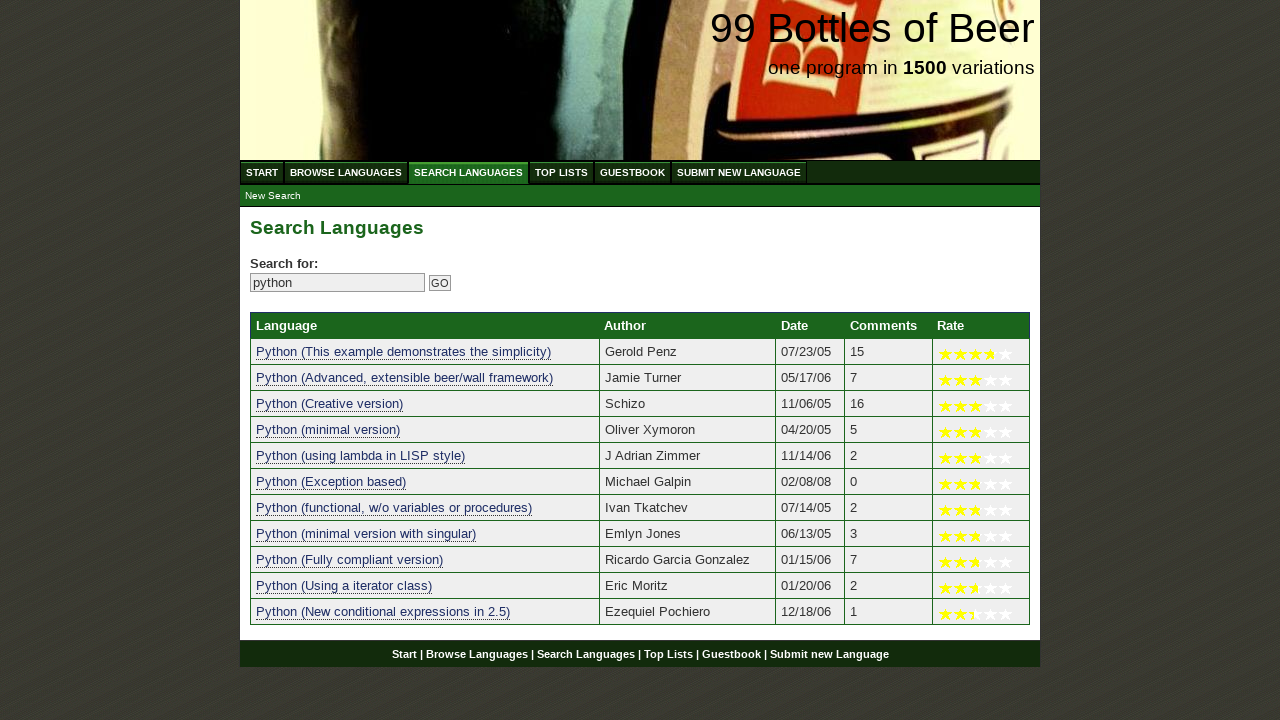

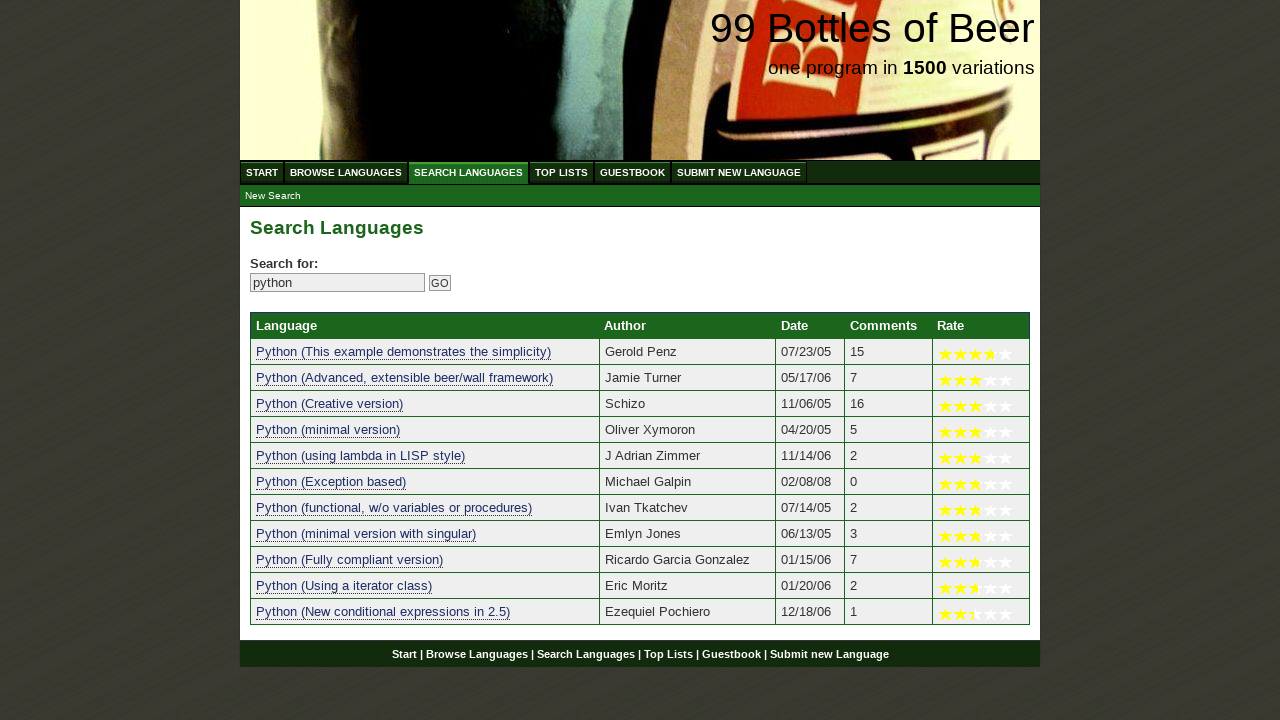